Tests selectable UI component functionality by selecting and deselecting items in both a vertical list view and a grid view, verifying that items toggle between active and inactive states correctly.

Starting URL: https://demoqa.com/selectable

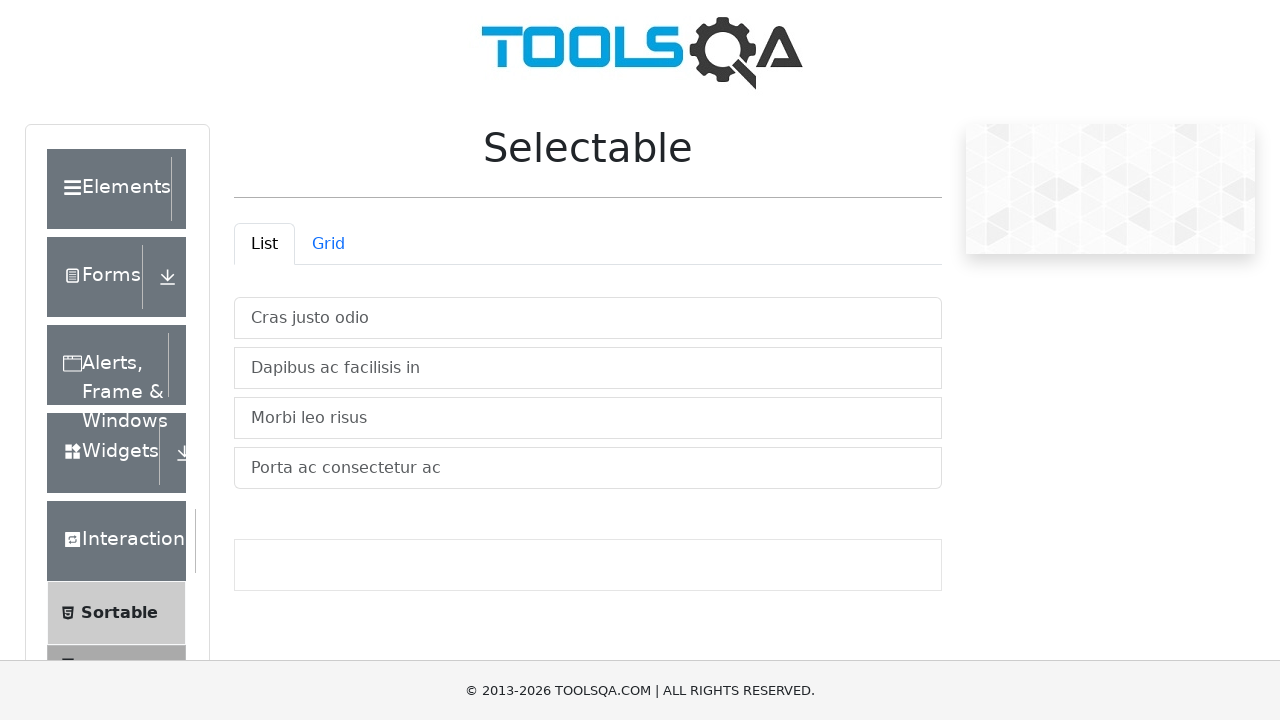

Clicked inactive item in vertical list to select it at (588, 318) on xpath=//*[@id='verticalListContainer']/li >> nth=0
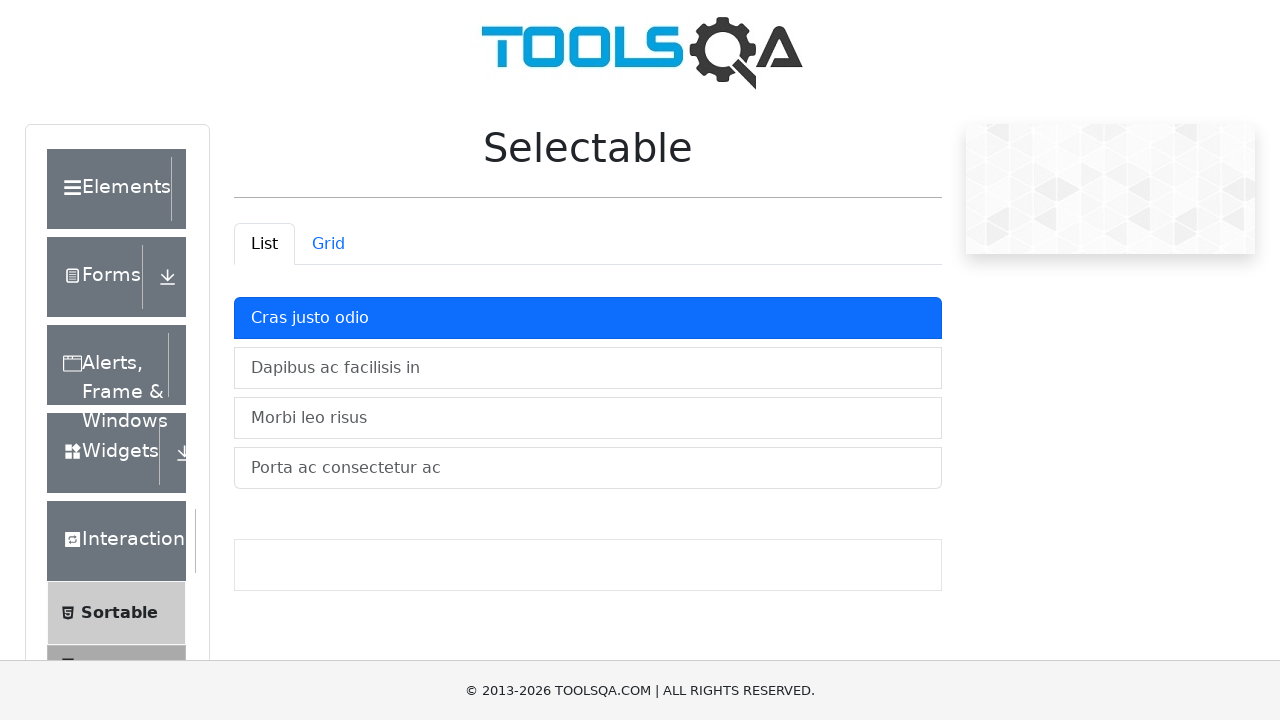

Clicked inactive item in vertical list to select it at (588, 368) on xpath=//*[@id='verticalListContainer']/li >> nth=1
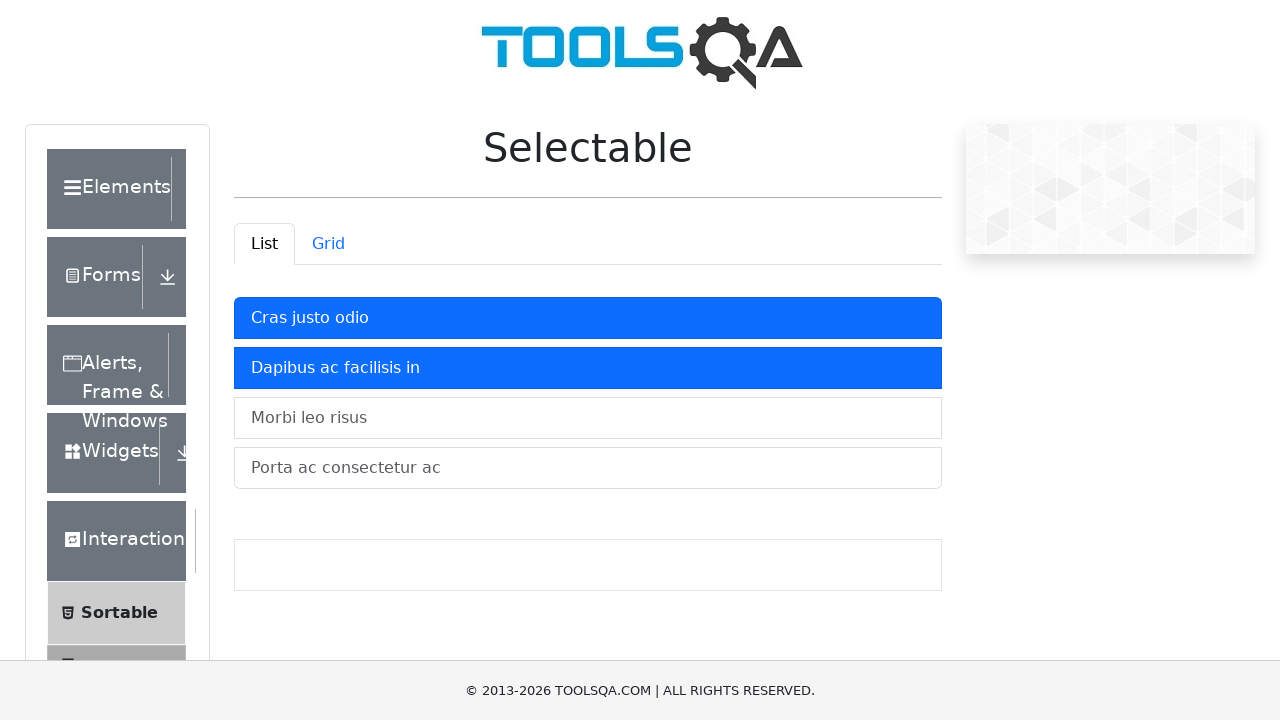

Clicked inactive item in vertical list to select it at (588, 418) on xpath=//*[@id='verticalListContainer']/li >> nth=2
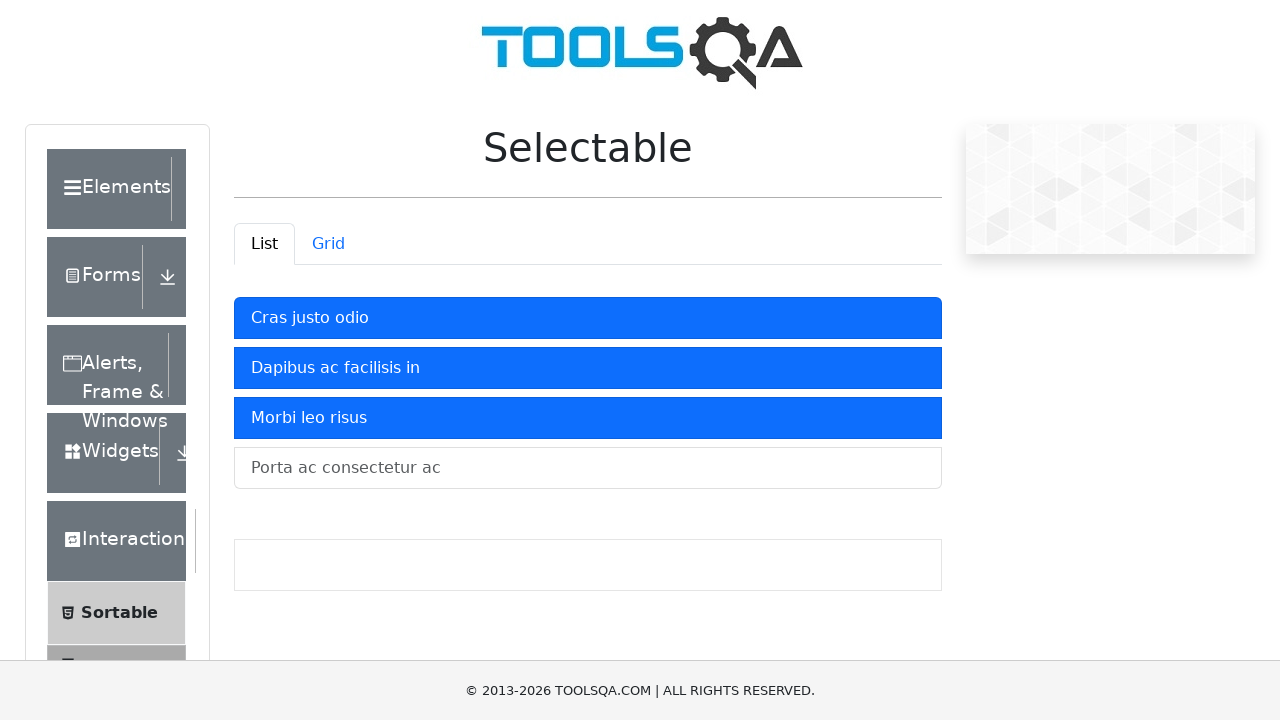

Clicked inactive item in vertical list to select it at (588, 468) on xpath=//*[@id='verticalListContainer']/li >> nth=3
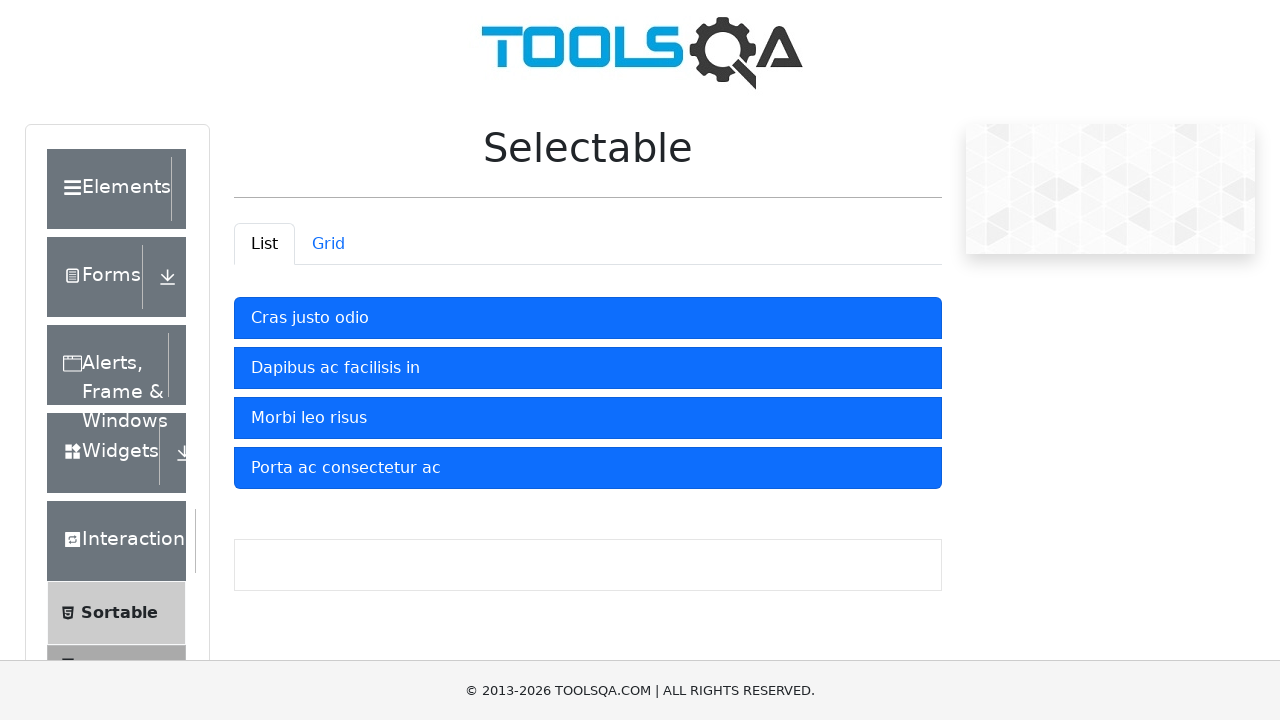

Waited 1 second after selecting all vertical items
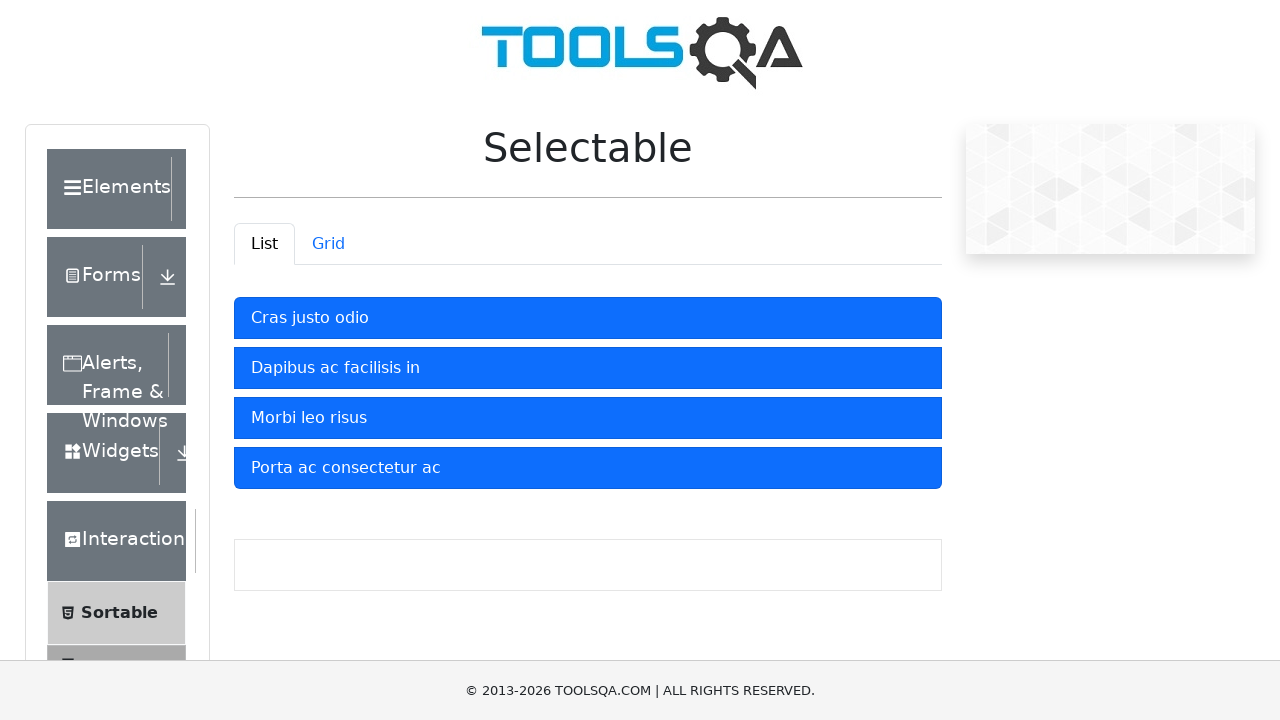

Clicked active item in vertical list to deselect it at (588, 318) on xpath=//*[@id='verticalListContainer']/li >> nth=0
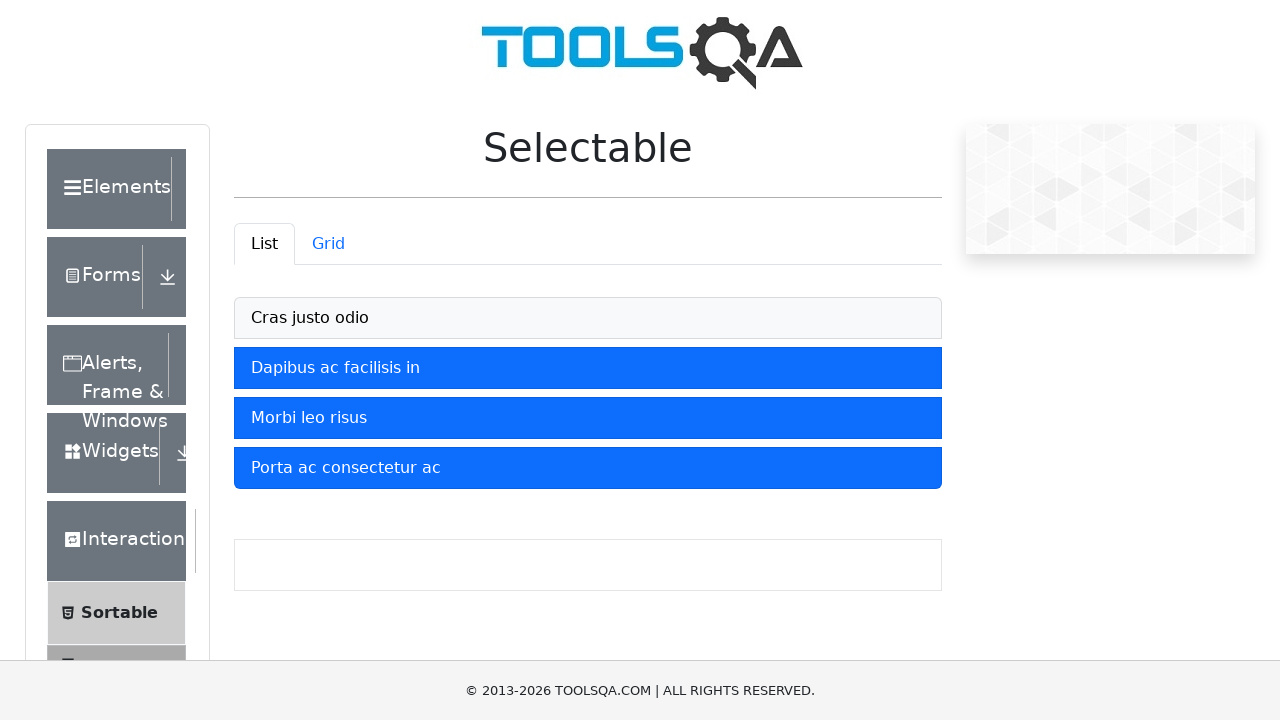

Clicked active item in vertical list to deselect it at (588, 368) on xpath=//*[@id='verticalListContainer']/li >> nth=1
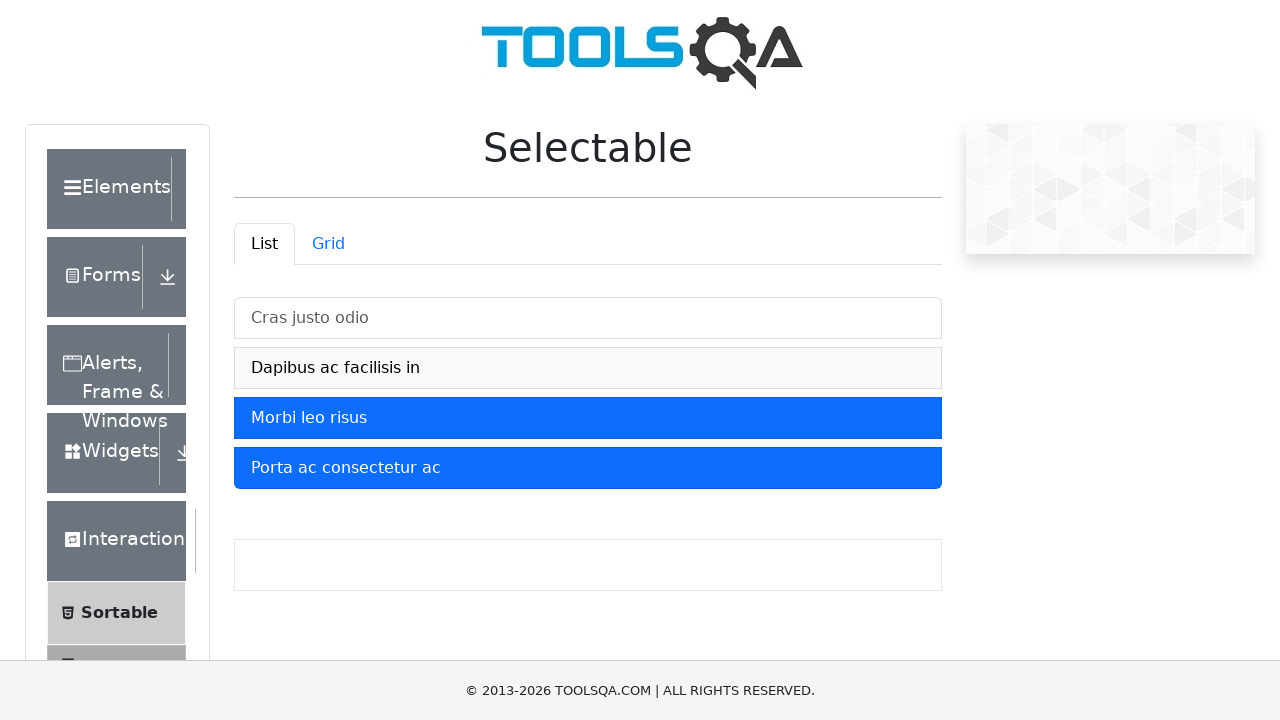

Clicked active item in vertical list to deselect it at (588, 418) on xpath=//*[@id='verticalListContainer']/li >> nth=2
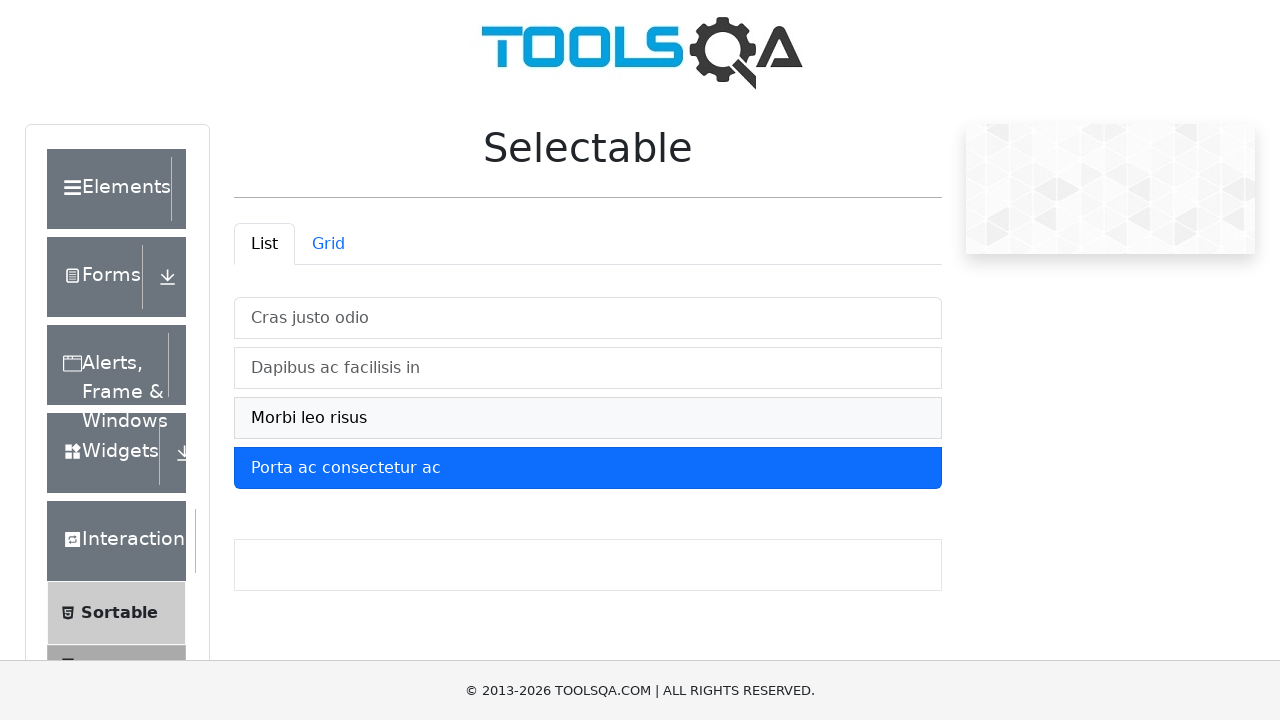

Clicked active item in vertical list to deselect it at (588, 468) on xpath=//*[@id='verticalListContainer']/li >> nth=3
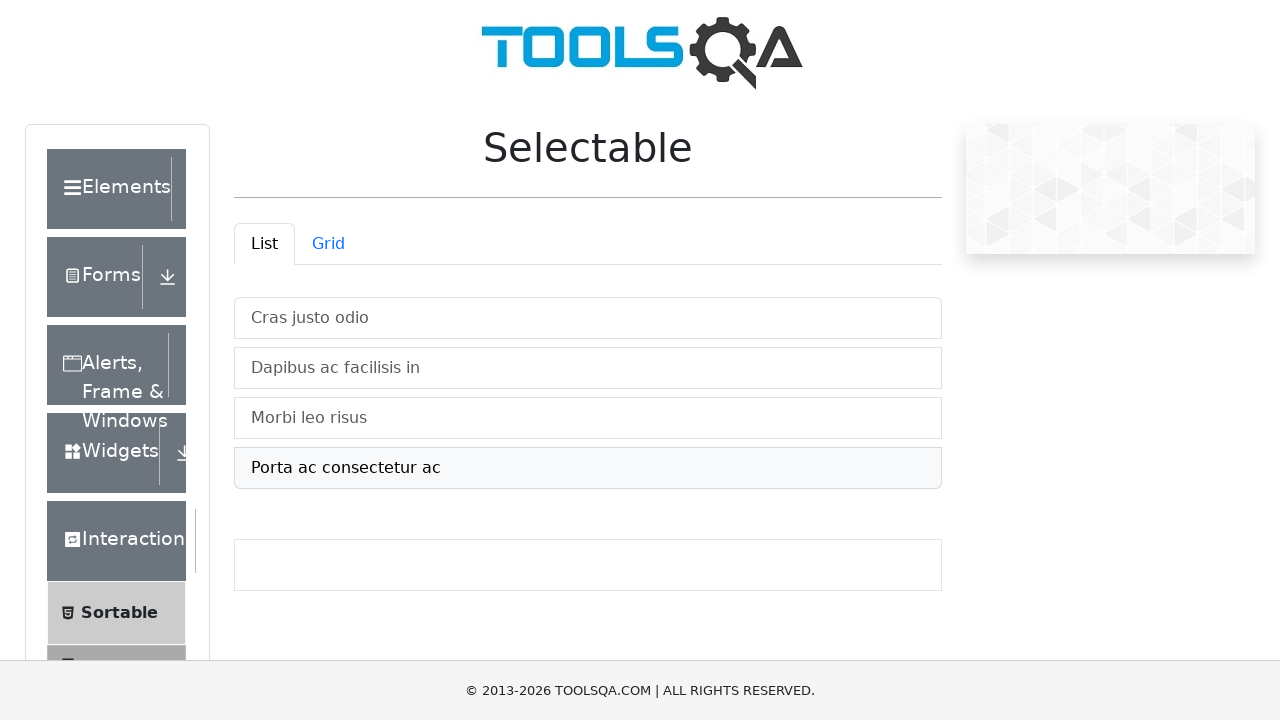

Clicked Grid tab to switch to grid view at (328, 244) on xpath=//*[text() = 'Grid']
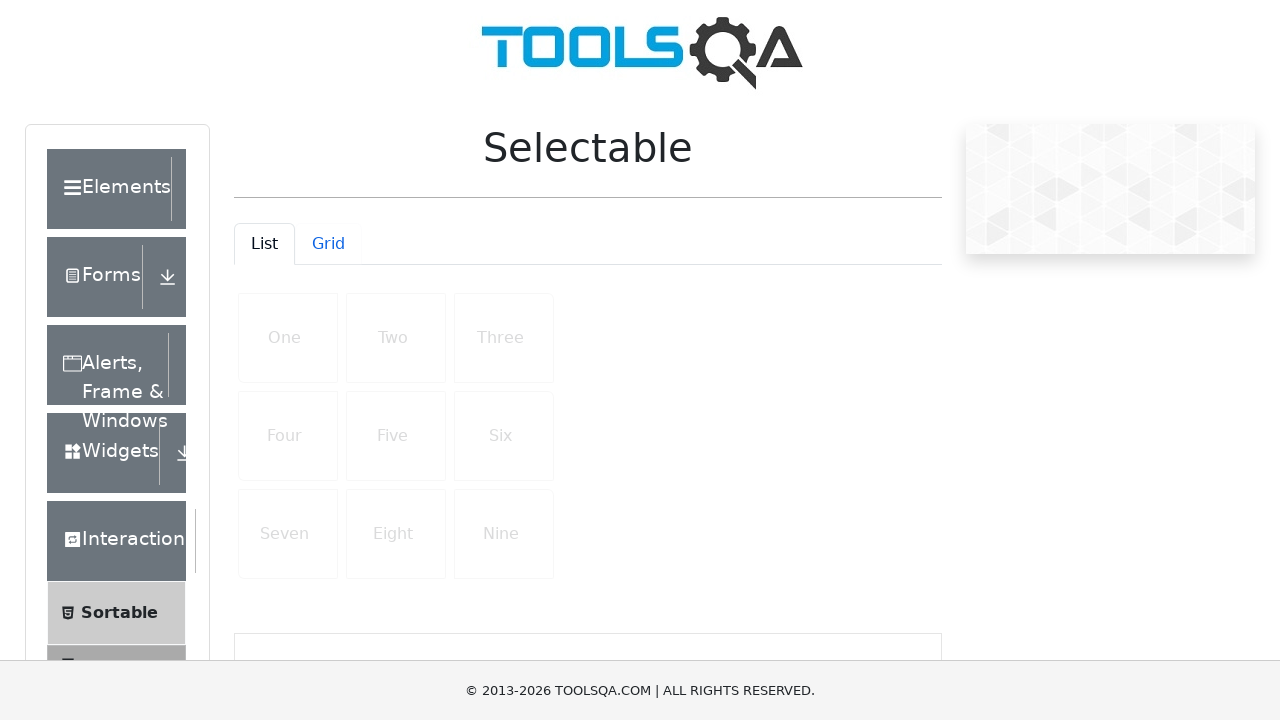

Waited 1 second for grid view to load
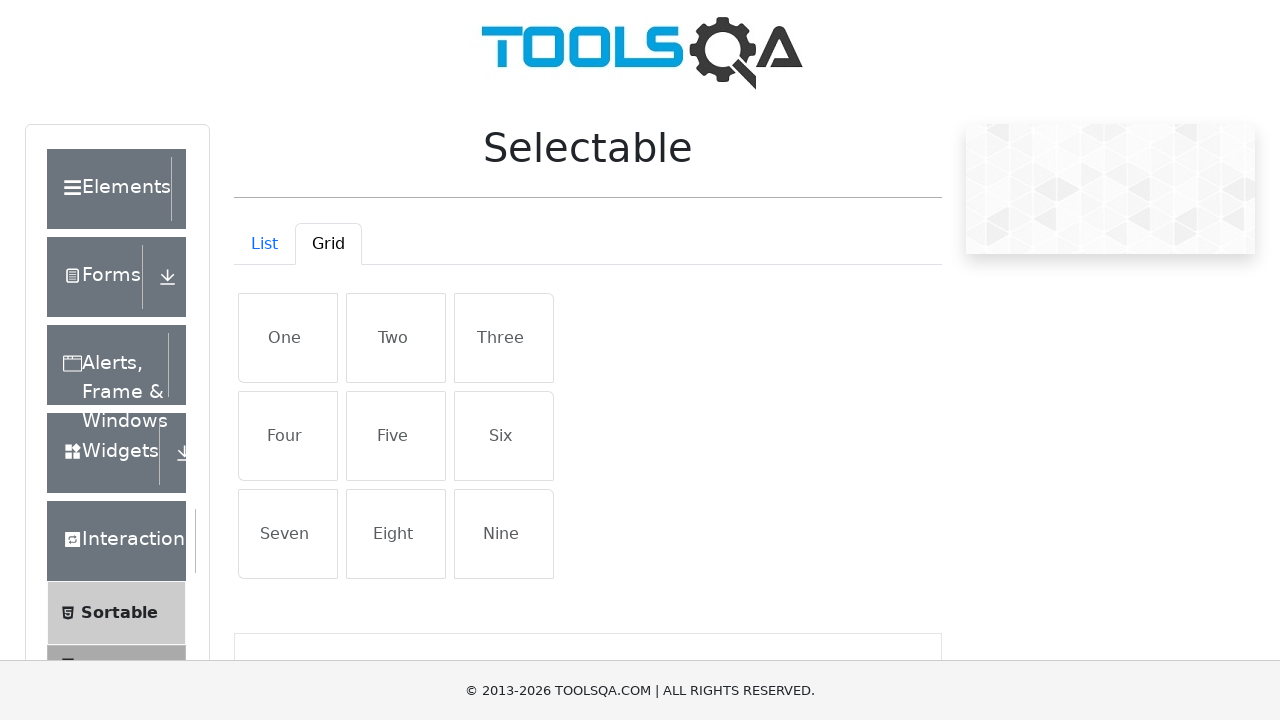

Clicked inactive item in grid row 1 to select it at (288, 338) on //*[@id='gridContainer']/div[@id='row1']/li >> nth=0
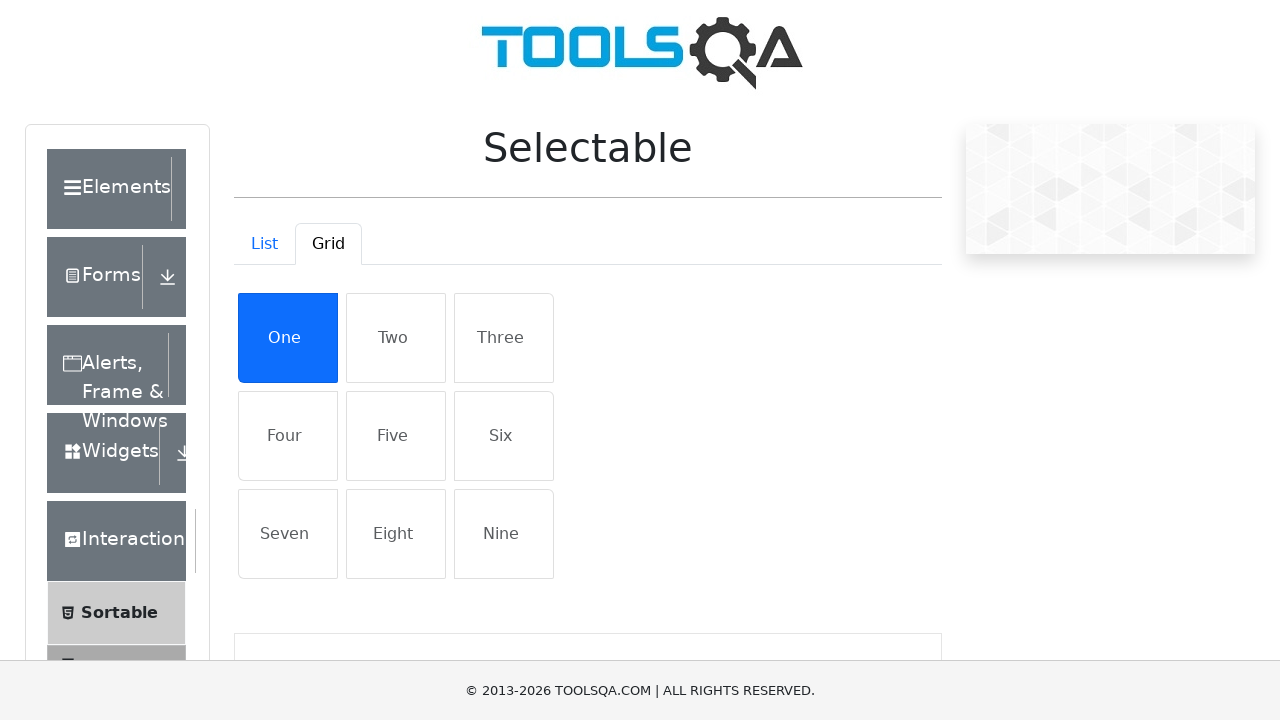

Clicked inactive item in grid row 1 to select it at (396, 338) on //*[@id='gridContainer']/div[@id='row1']/li >> nth=1
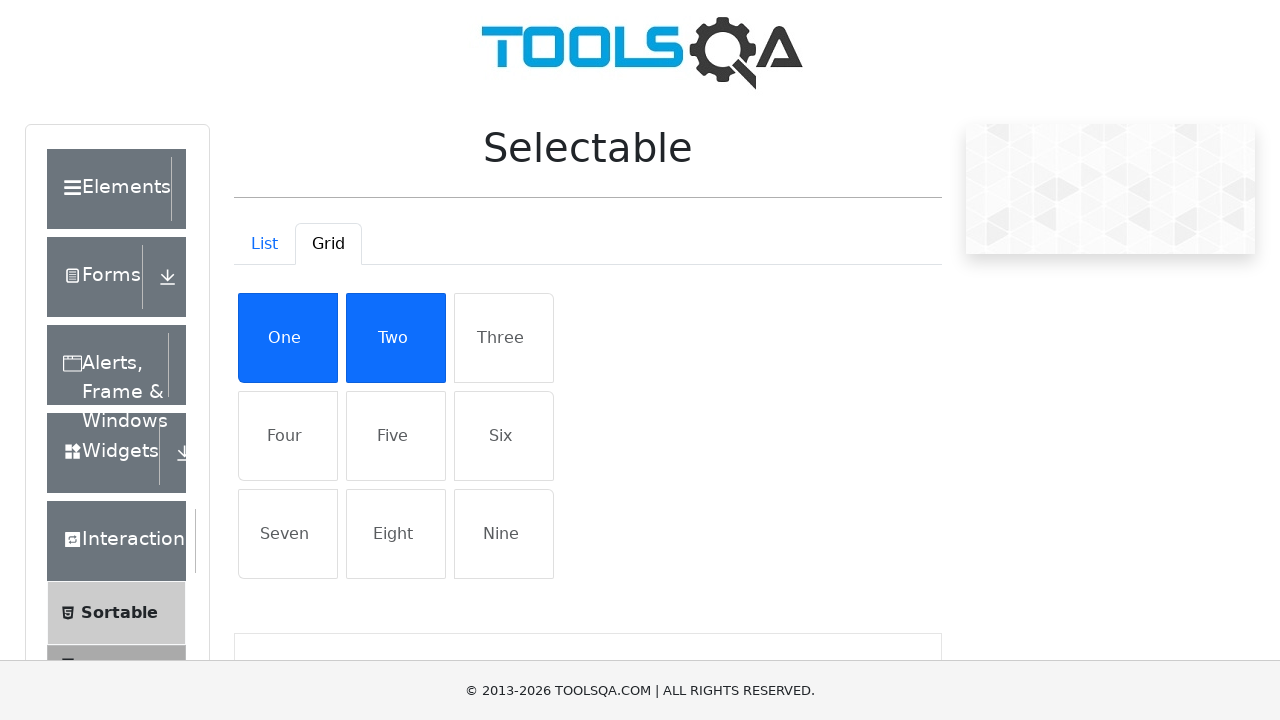

Clicked inactive item in grid row 1 to select it at (504, 338) on //*[@id='gridContainer']/div[@id='row1']/li >> nth=2
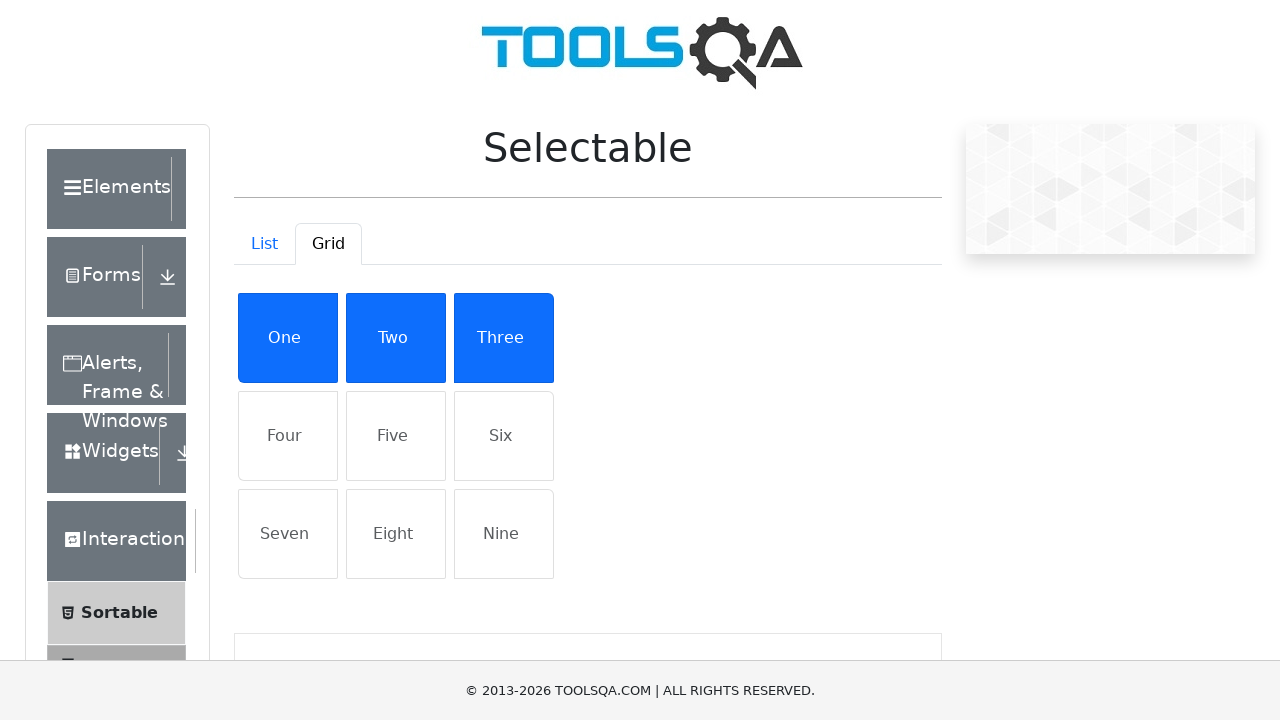

Clicked inactive item in grid row 2 to select it at (288, 436) on //*[@id='gridContainer']/div[@id='row2']/li >> nth=0
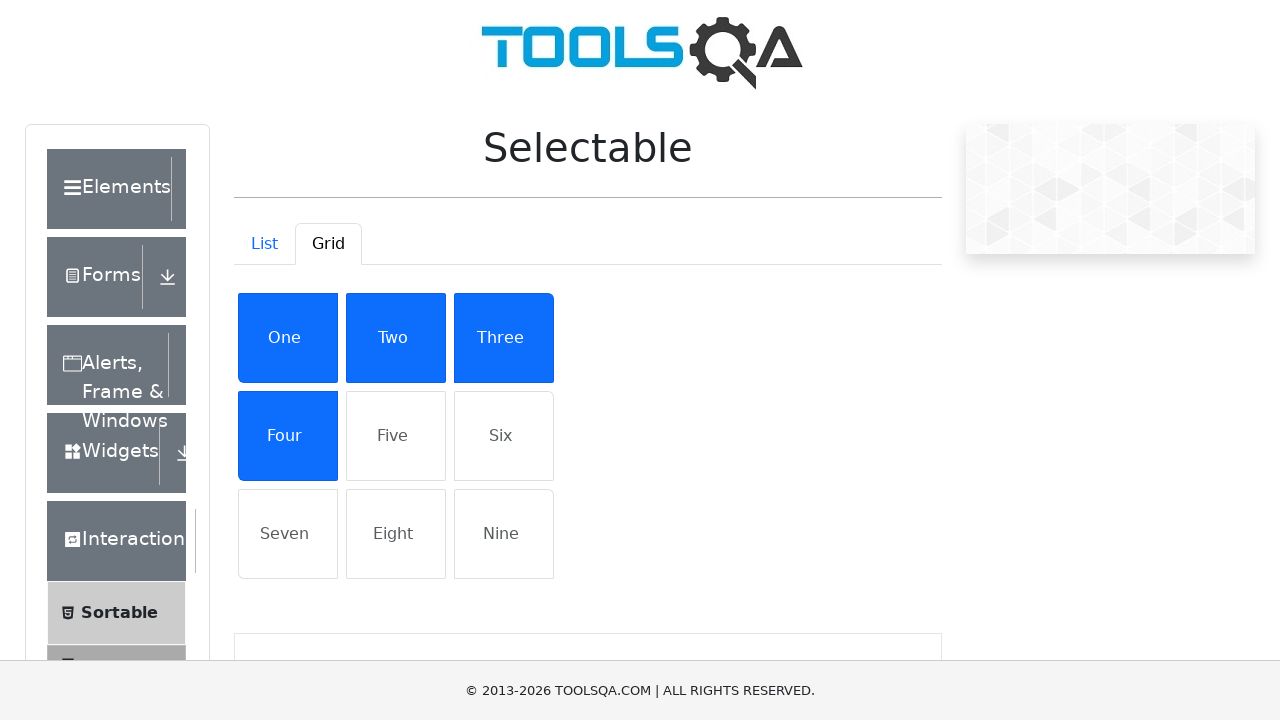

Clicked inactive item in grid row 2 to select it at (396, 436) on //*[@id='gridContainer']/div[@id='row2']/li >> nth=1
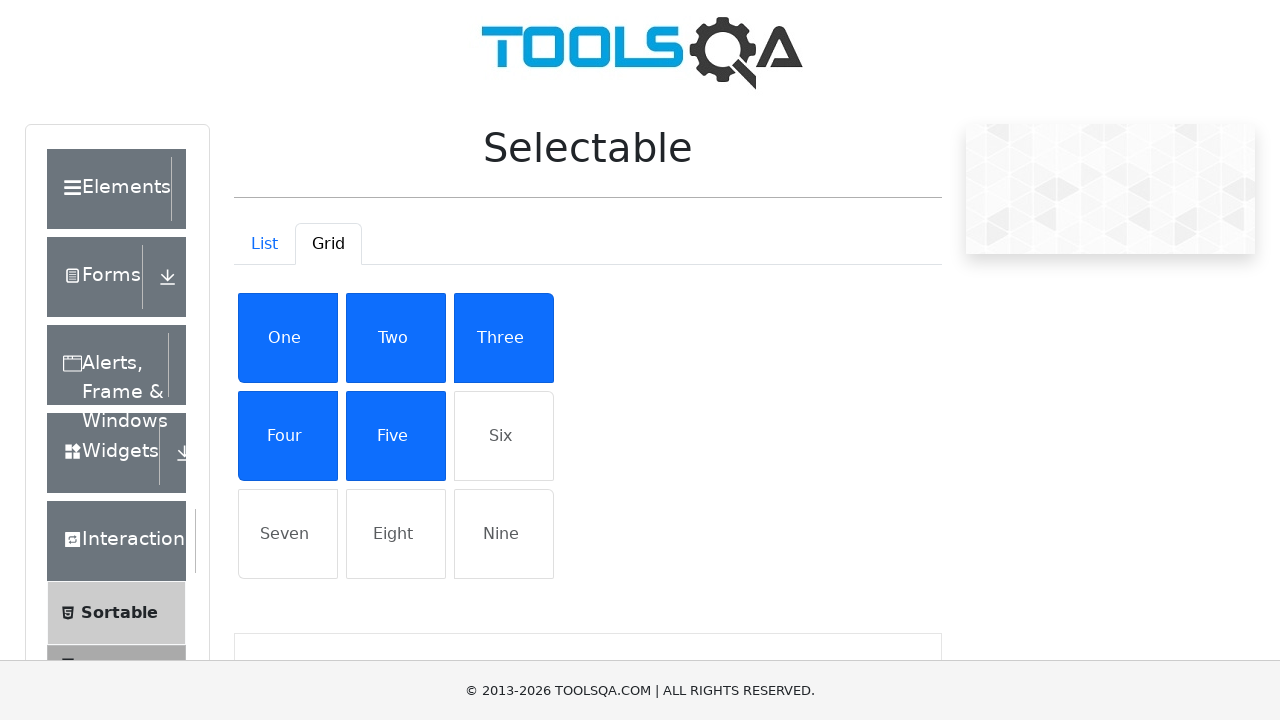

Clicked inactive item in grid row 2 to select it at (504, 436) on //*[@id='gridContainer']/div[@id='row2']/li >> nth=2
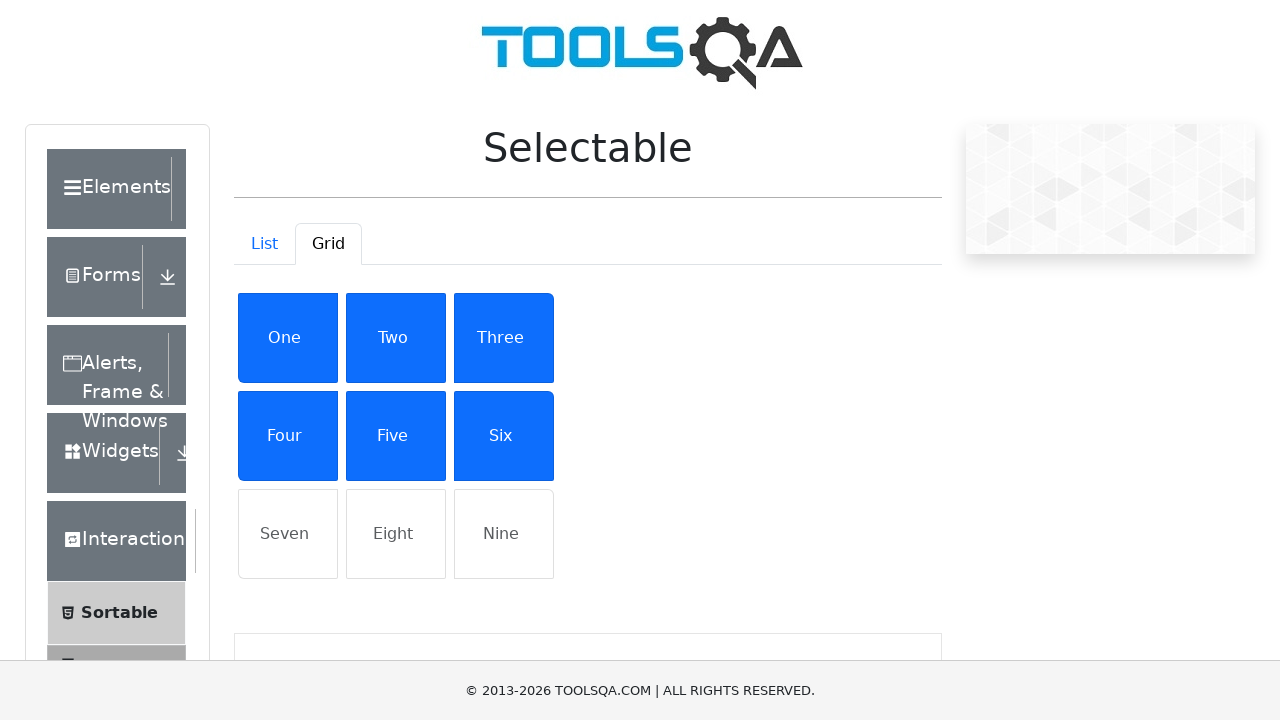

Clicked inactive item in grid row 3 to select it at (288, 534) on //*[@id='gridContainer']/div[@id='row3']/li >> nth=0
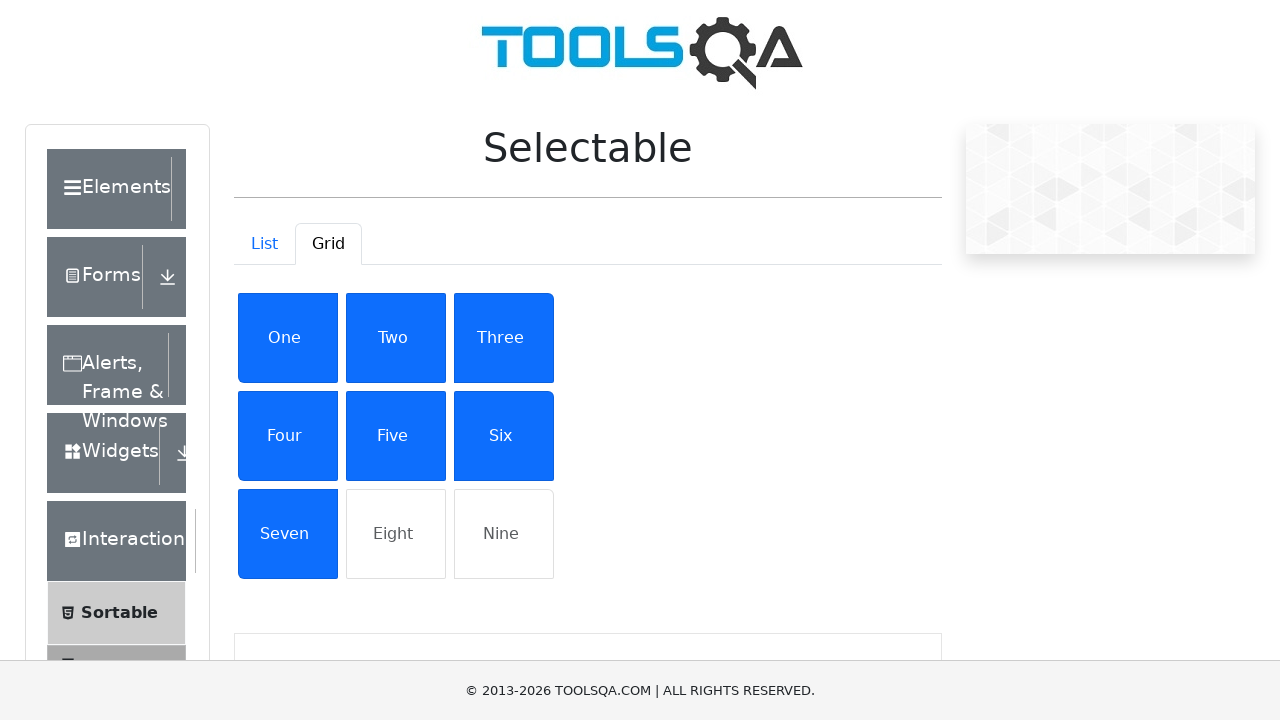

Clicked inactive item in grid row 3 to select it at (396, 534) on //*[@id='gridContainer']/div[@id='row3']/li >> nth=1
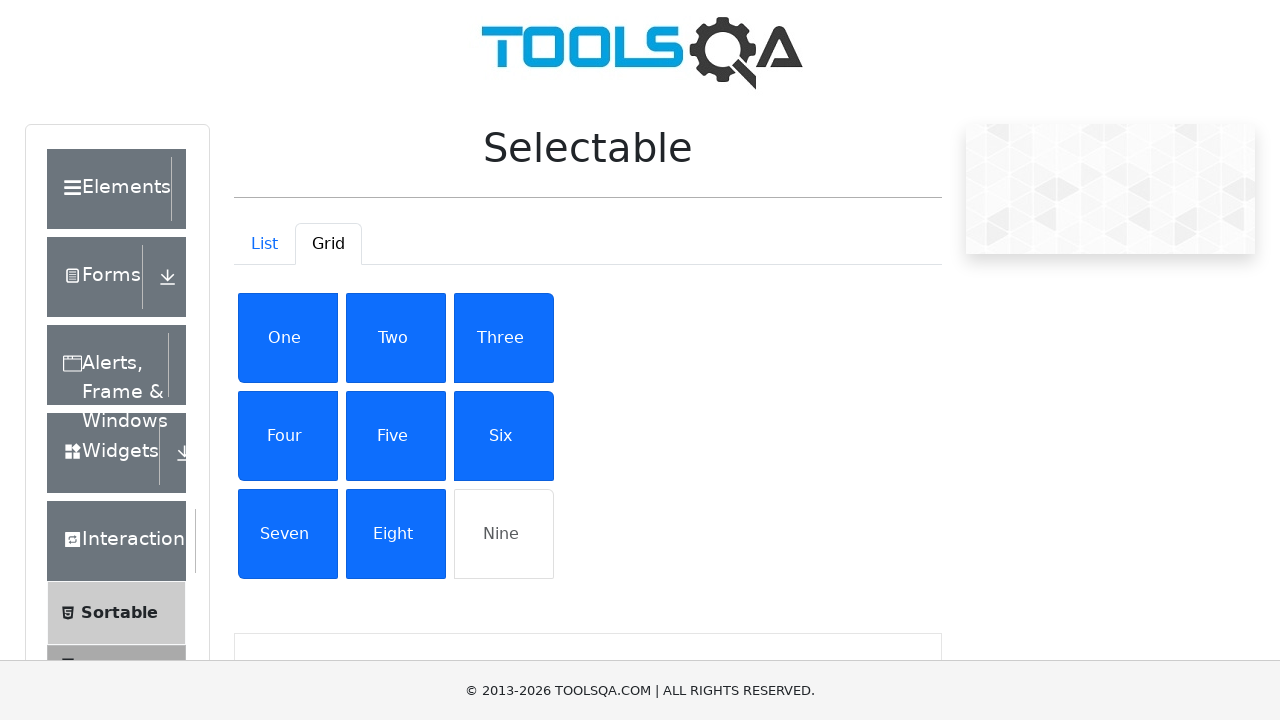

Clicked inactive item in grid row 3 to select it at (504, 534) on //*[@id='gridContainer']/div[@id='row3']/li >> nth=2
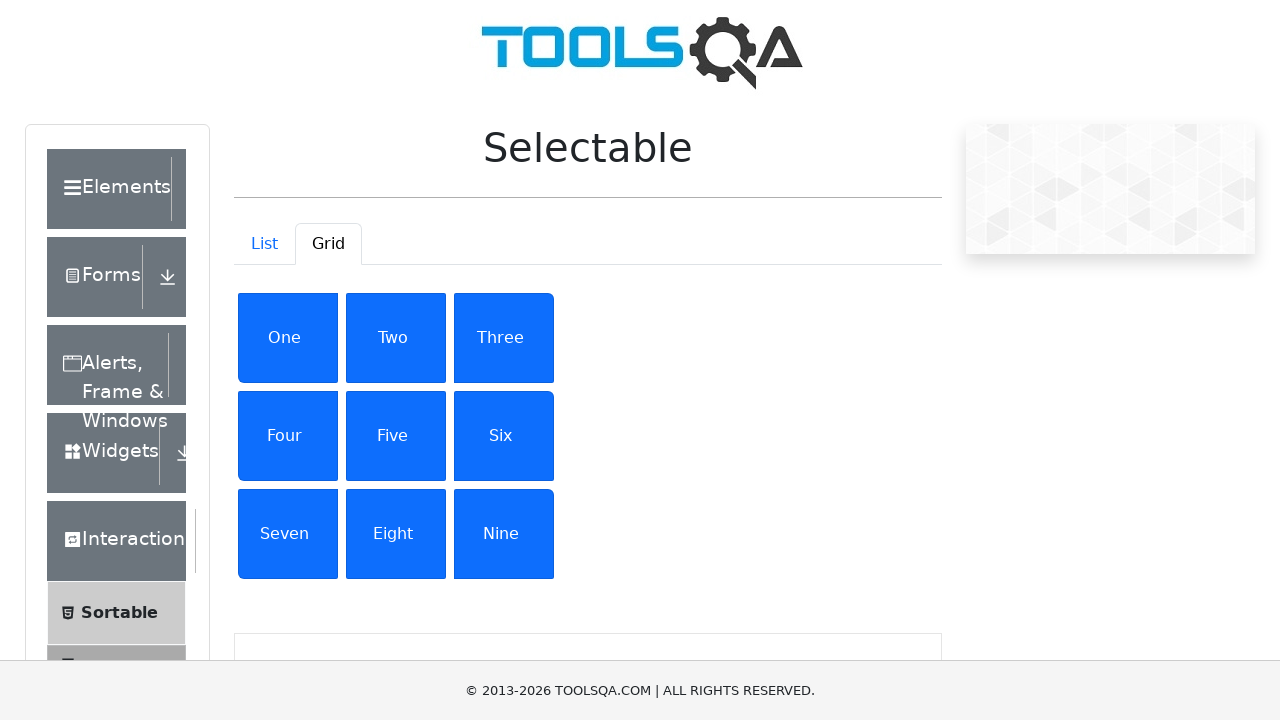

Waited 1 second after selecting all grid items
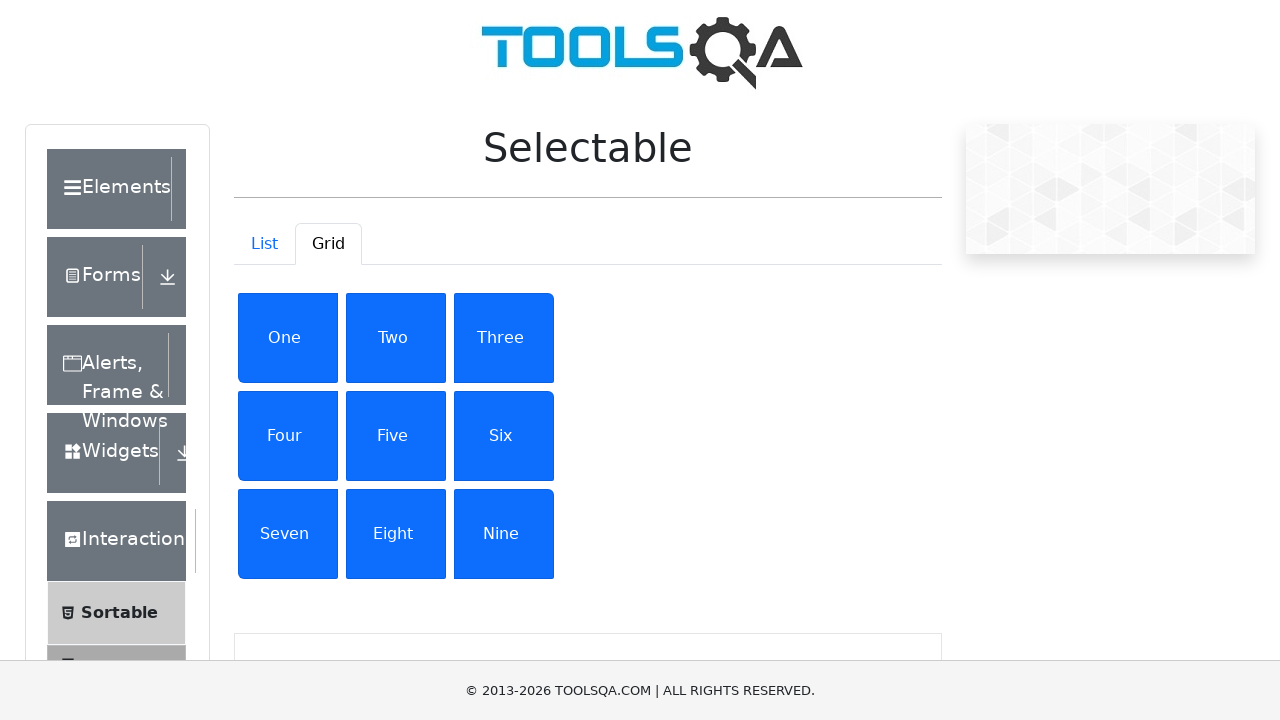

Clicked active item in grid row 1 to deselect it at (288, 338) on //*[@id='gridContainer']/div[@id='row1']/li >> nth=0
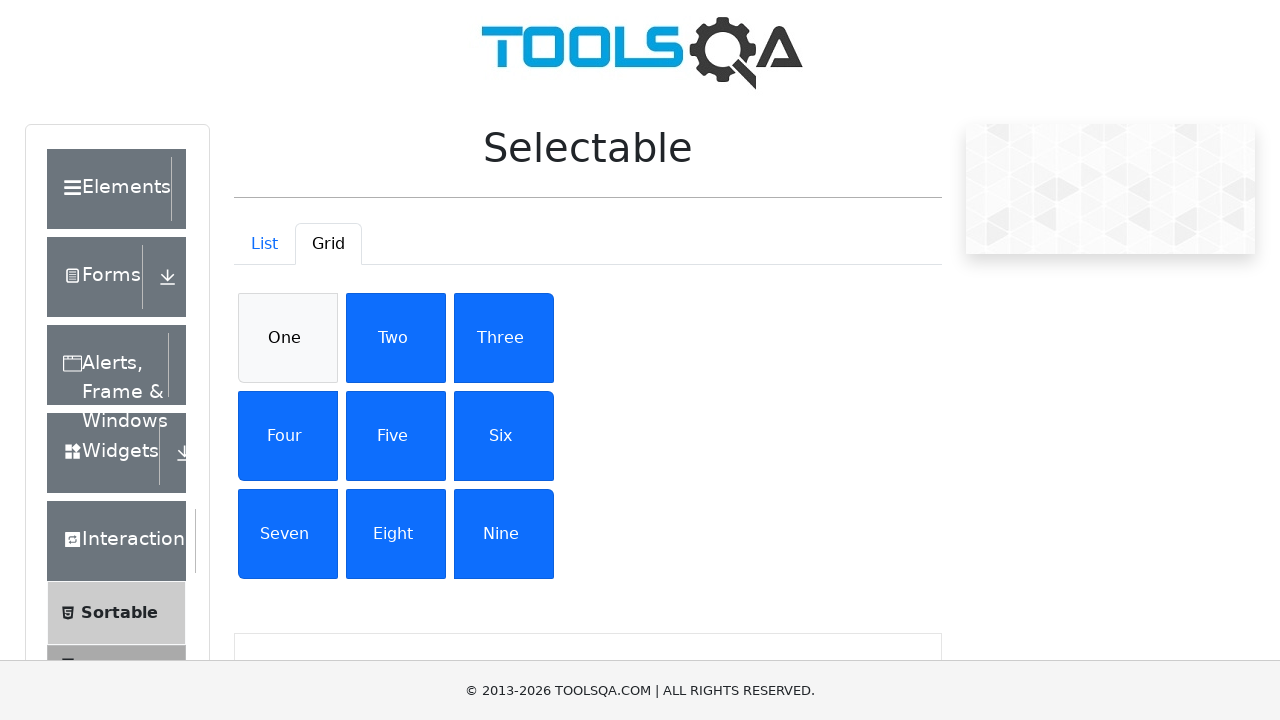

Clicked active item in grid row 1 to deselect it at (396, 338) on //*[@id='gridContainer']/div[@id='row1']/li >> nth=1
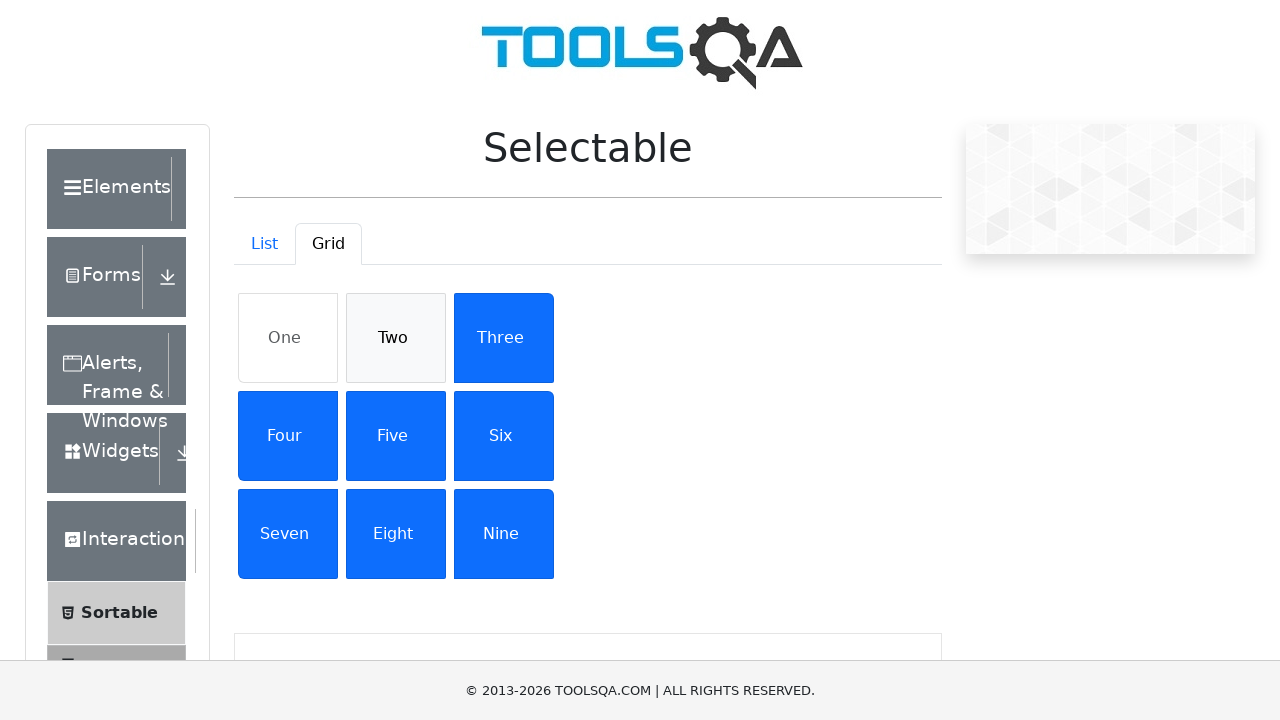

Clicked active item in grid row 1 to deselect it at (504, 338) on //*[@id='gridContainer']/div[@id='row1']/li >> nth=2
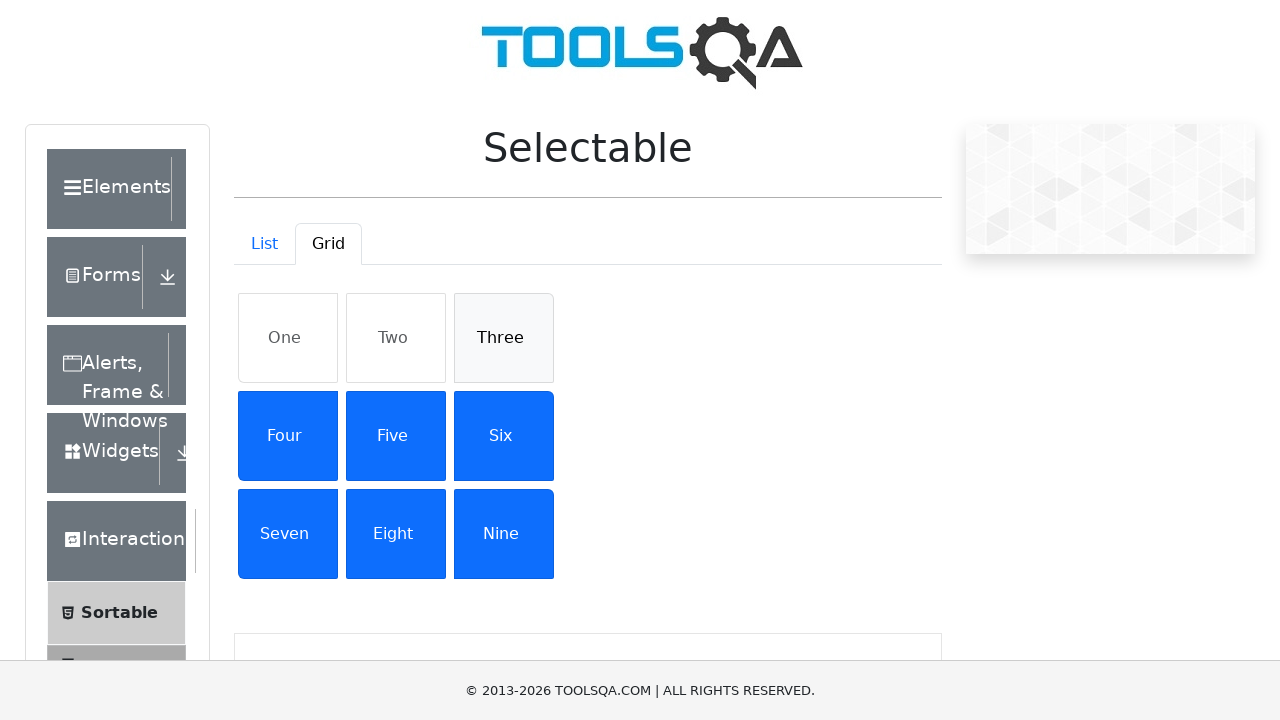

Clicked active item in grid row 2 to deselect it at (288, 436) on //*[@id='gridContainer']/div[@id='row2']/li >> nth=0
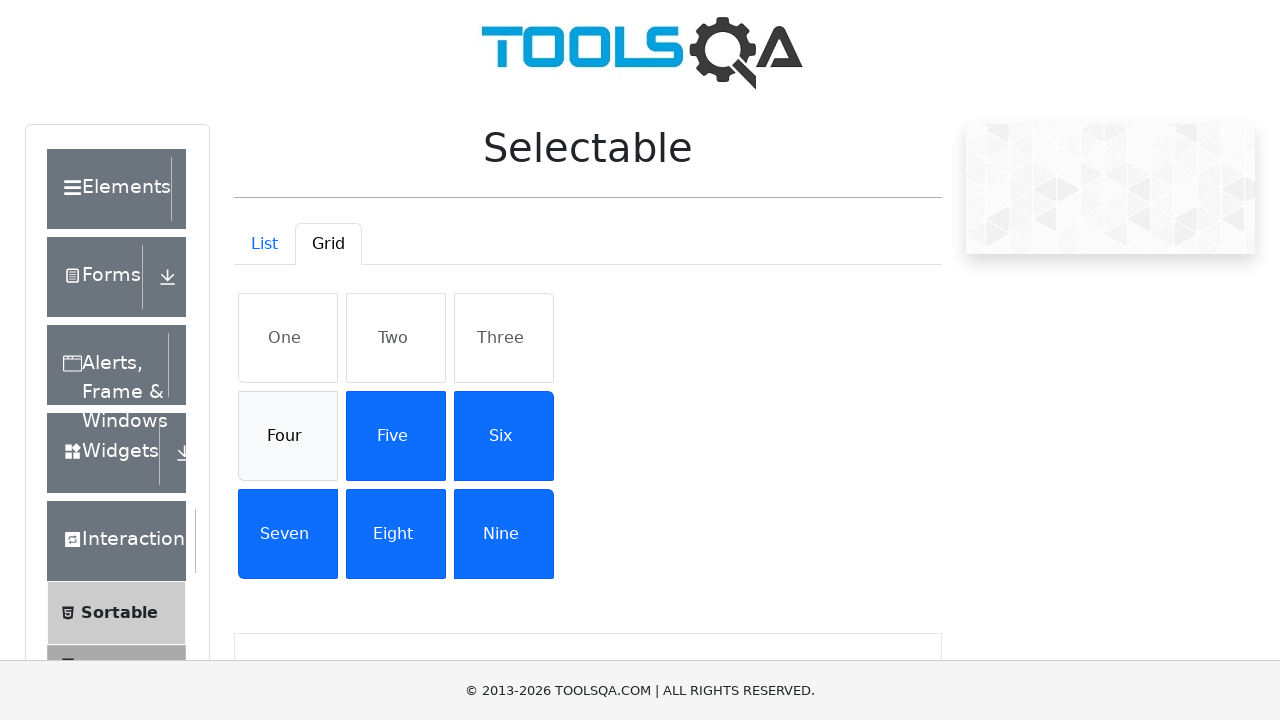

Clicked active item in grid row 2 to deselect it at (396, 436) on //*[@id='gridContainer']/div[@id='row2']/li >> nth=1
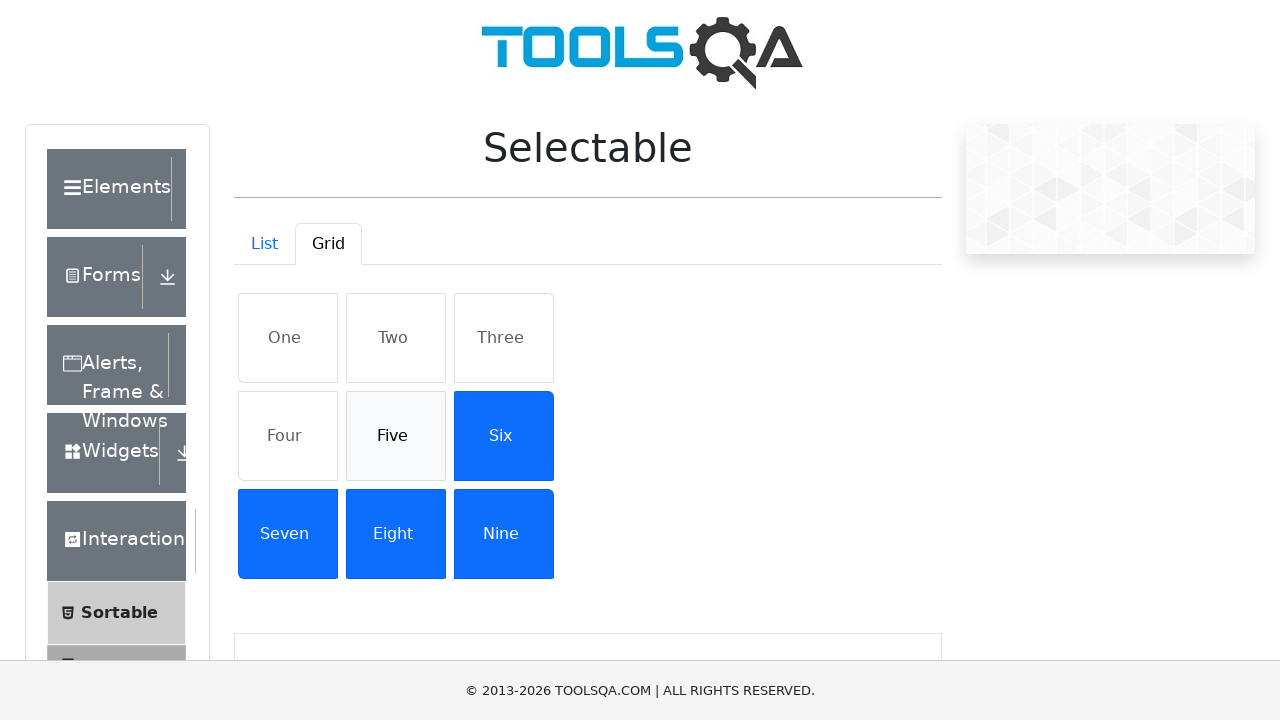

Clicked active item in grid row 2 to deselect it at (504, 436) on //*[@id='gridContainer']/div[@id='row2']/li >> nth=2
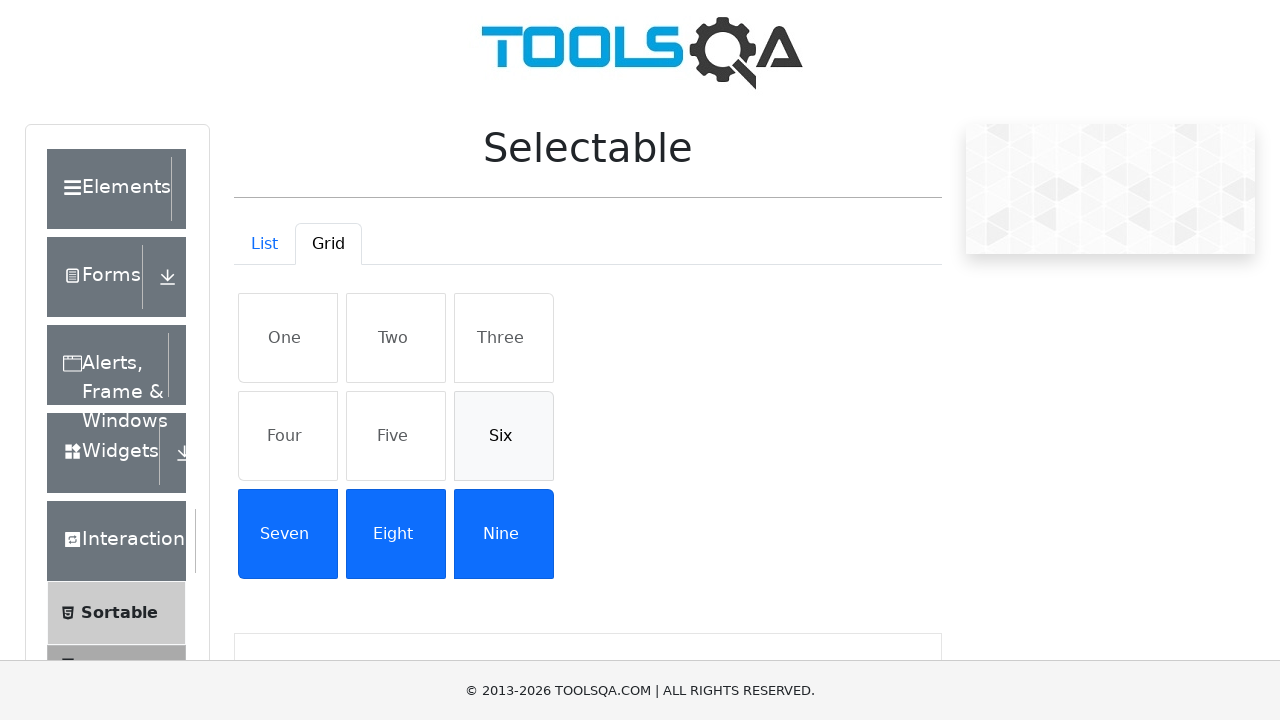

Clicked active item in grid row 3 to deselect it at (288, 534) on //*[@id='gridContainer']/div[@id='row3']/li >> nth=0
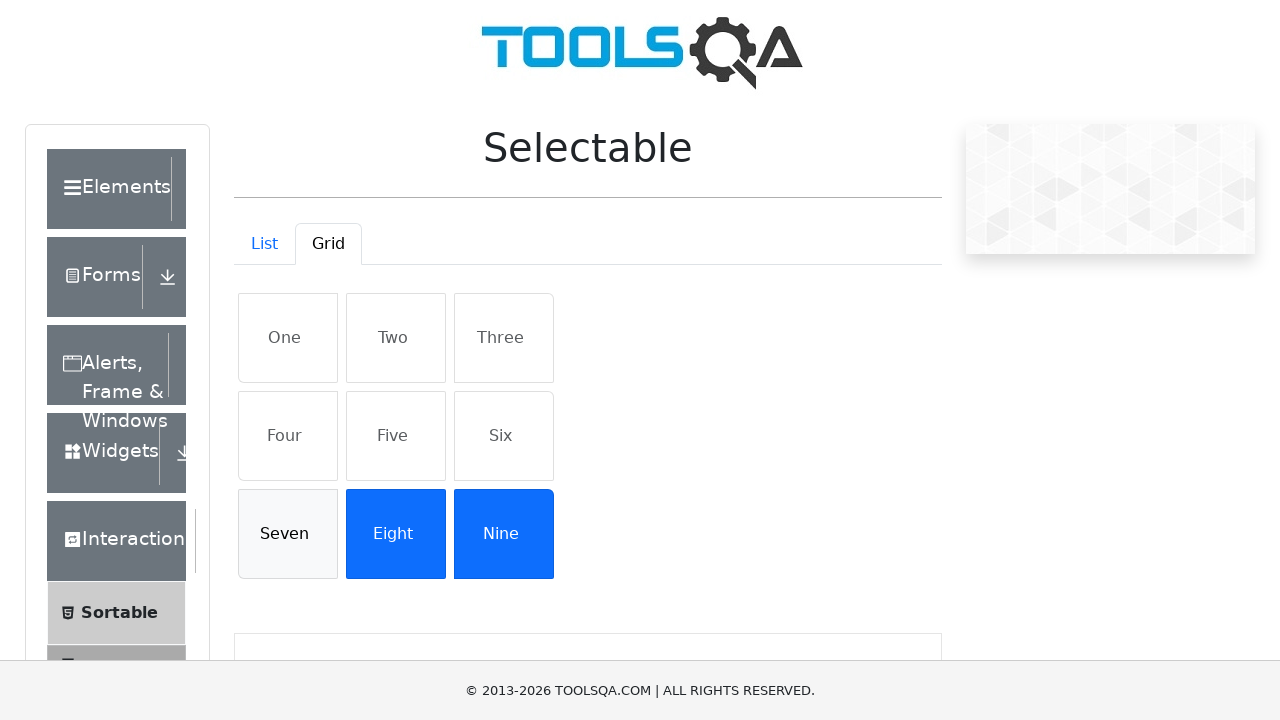

Clicked active item in grid row 3 to deselect it at (396, 534) on //*[@id='gridContainer']/div[@id='row3']/li >> nth=1
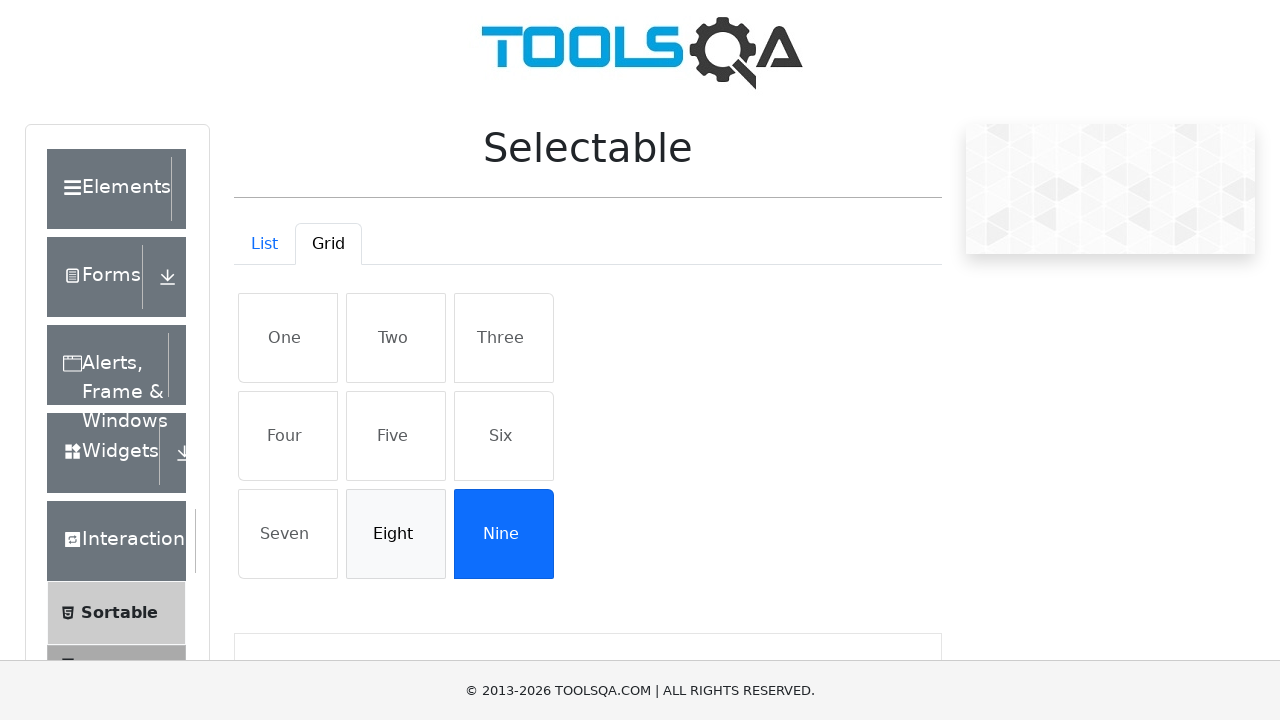

Clicked active item in grid row 3 to deselect it at (504, 534) on //*[@id='gridContainer']/div[@id='row3']/li >> nth=2
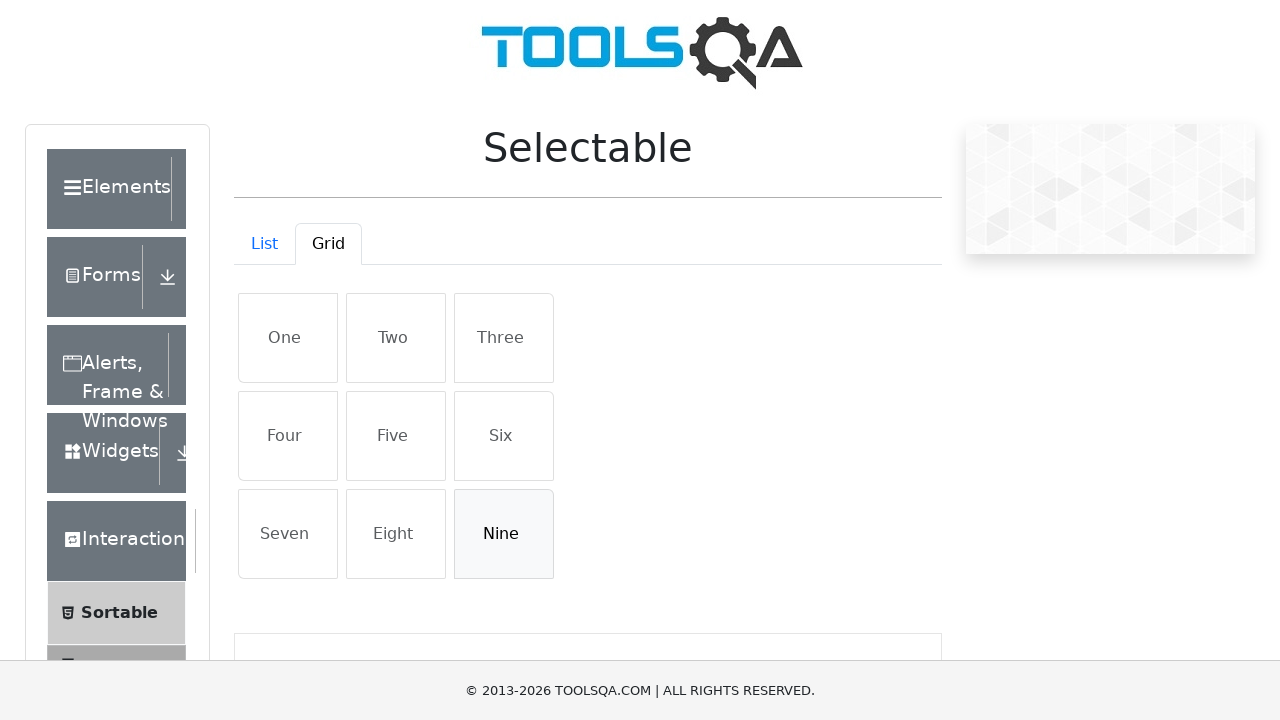

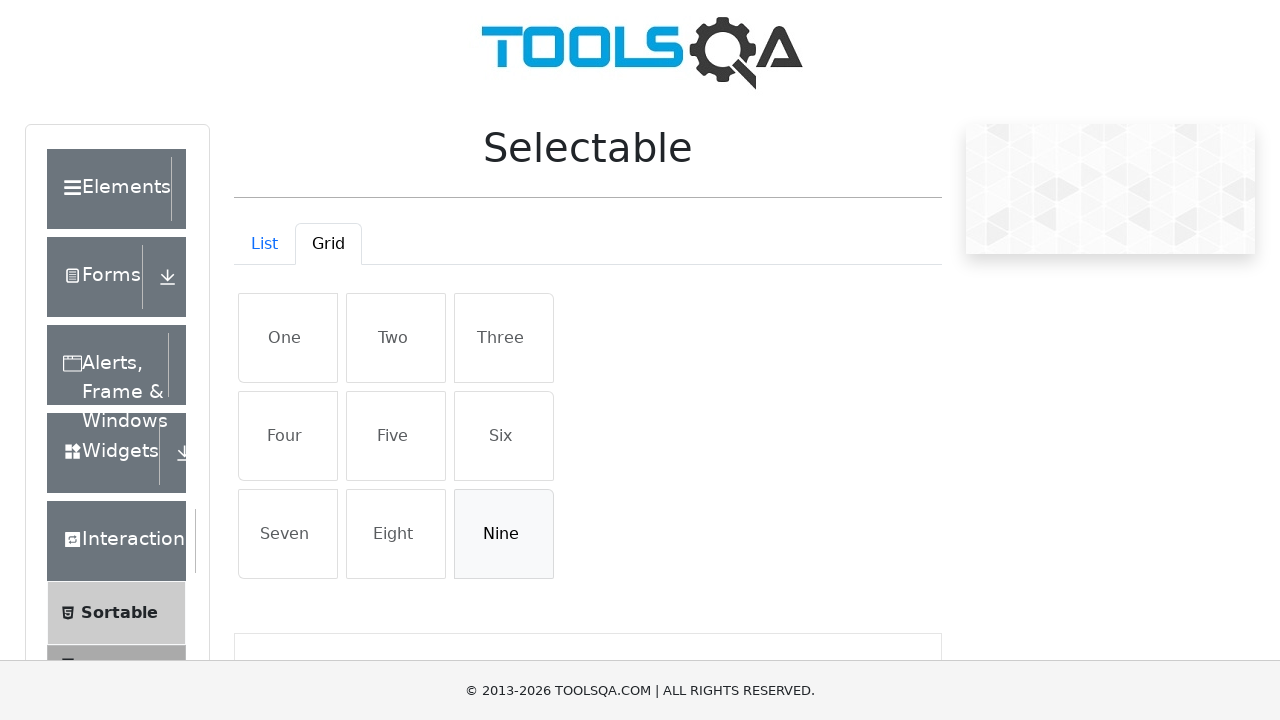